Tests that invalid product IDs (above 15) result in a page showing "undefined" content, verifying negative case handling

Starting URL: https://demoblaze.com/prod.html?idp_=16

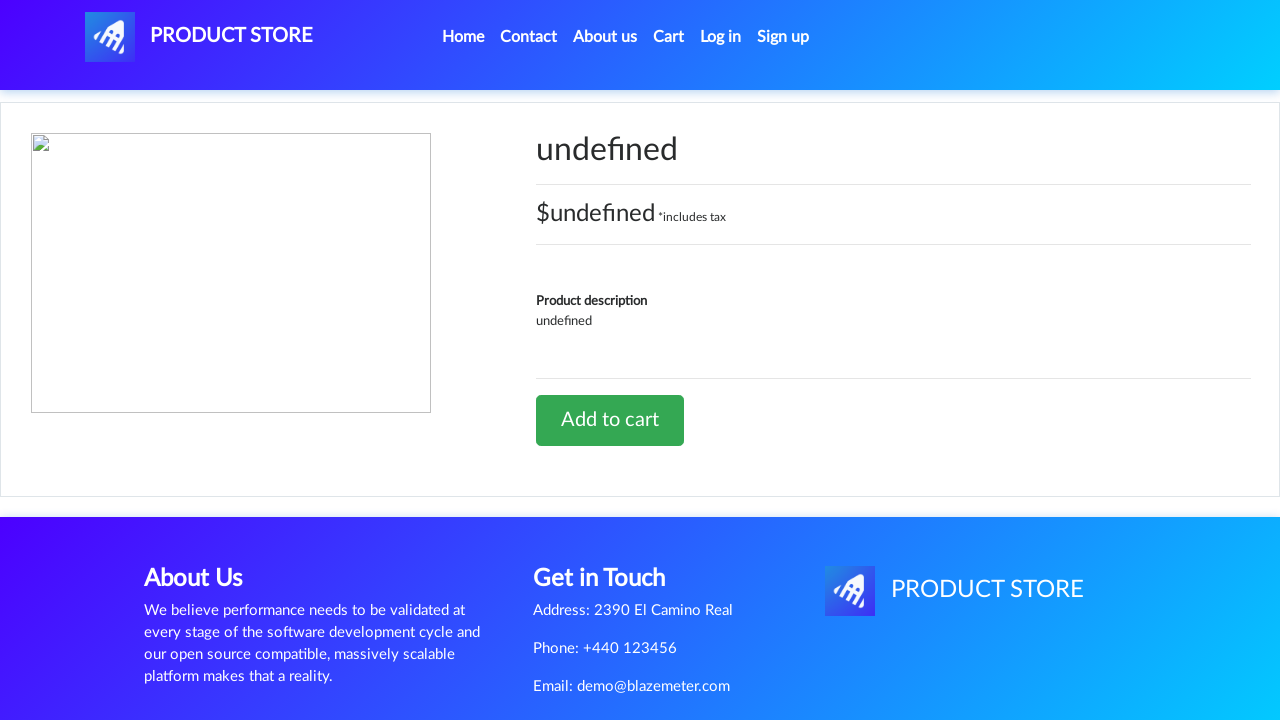

Navigated to product page with invalid ID 42857
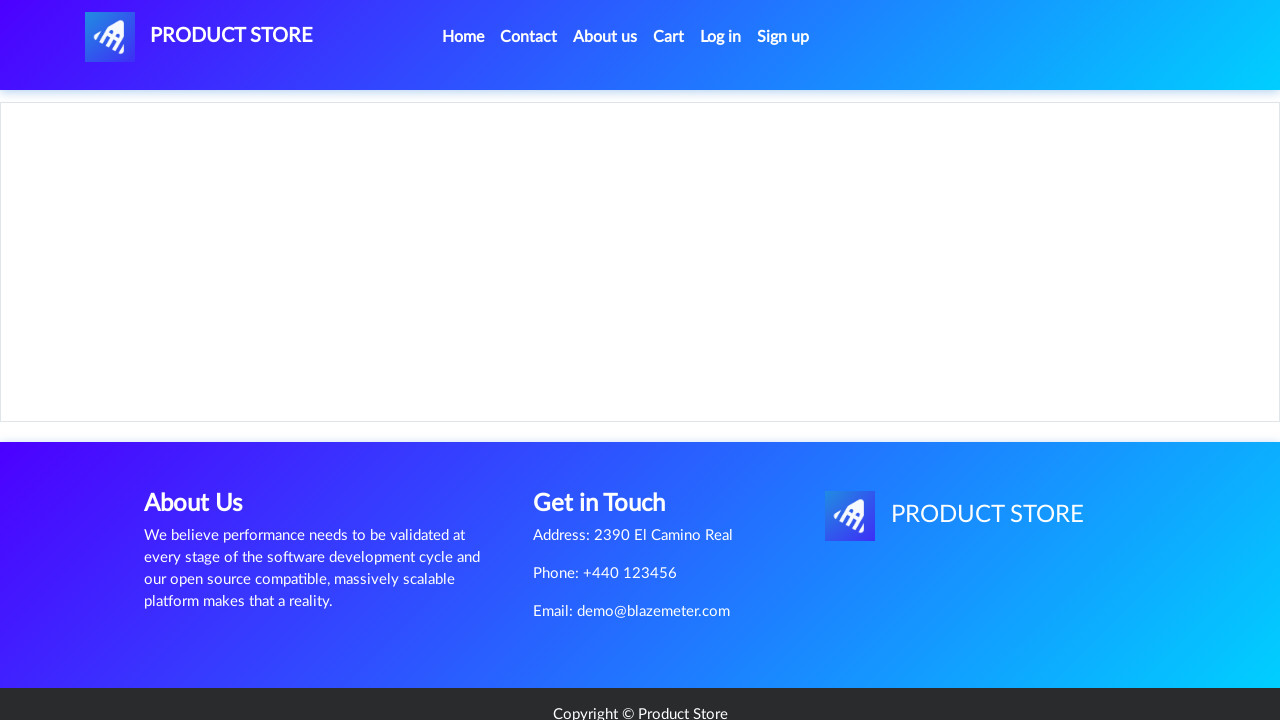

Add to Cart button became visible
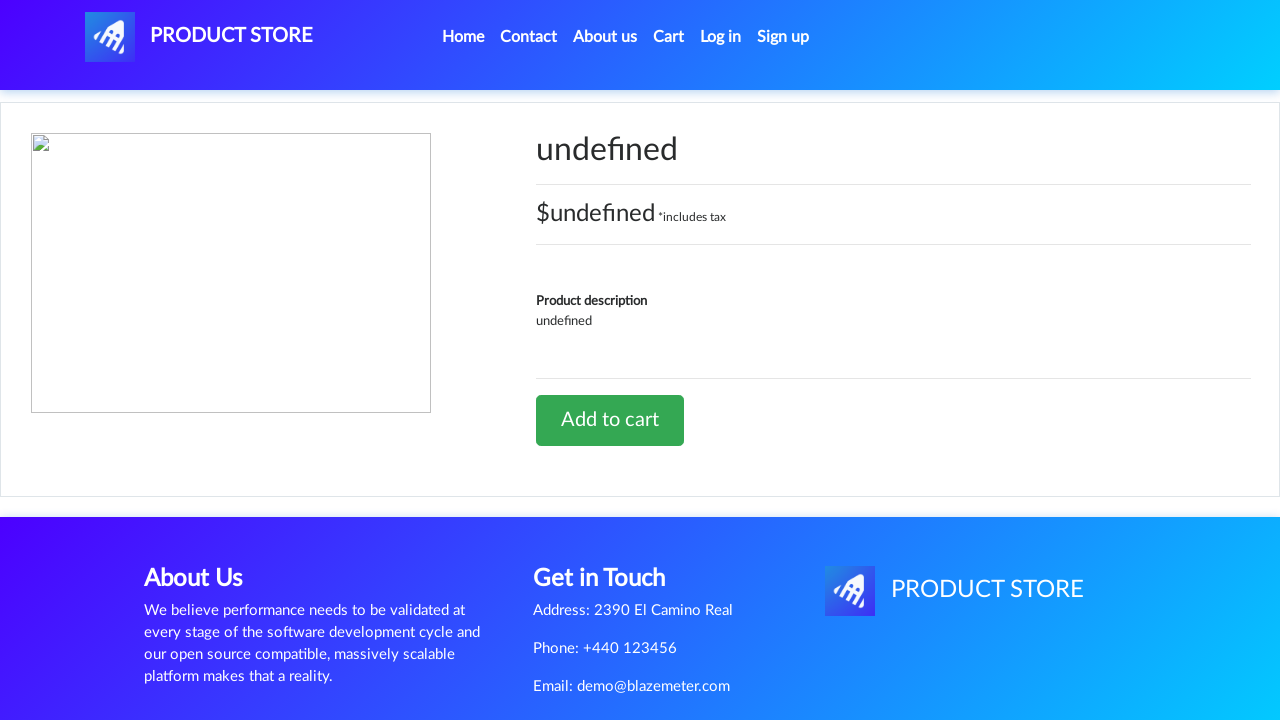

Waited 2 seconds for page content to stabilize
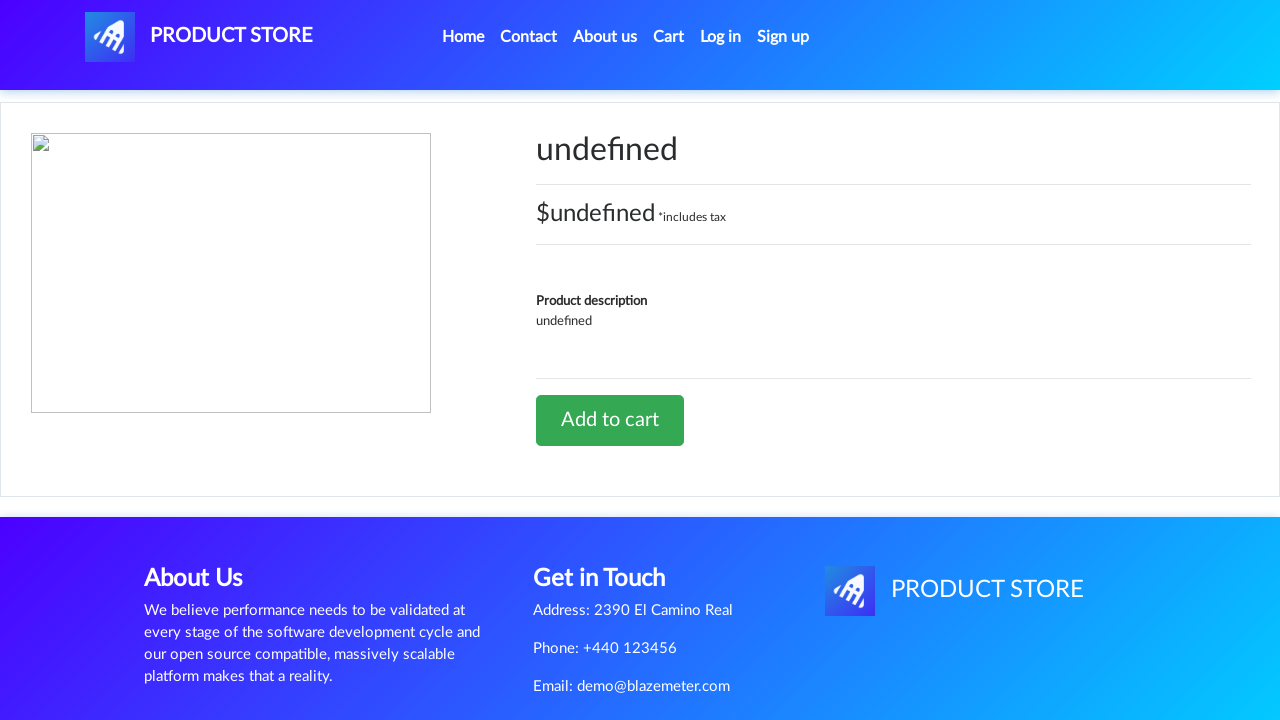

Found 1 'undefined' text elements on page
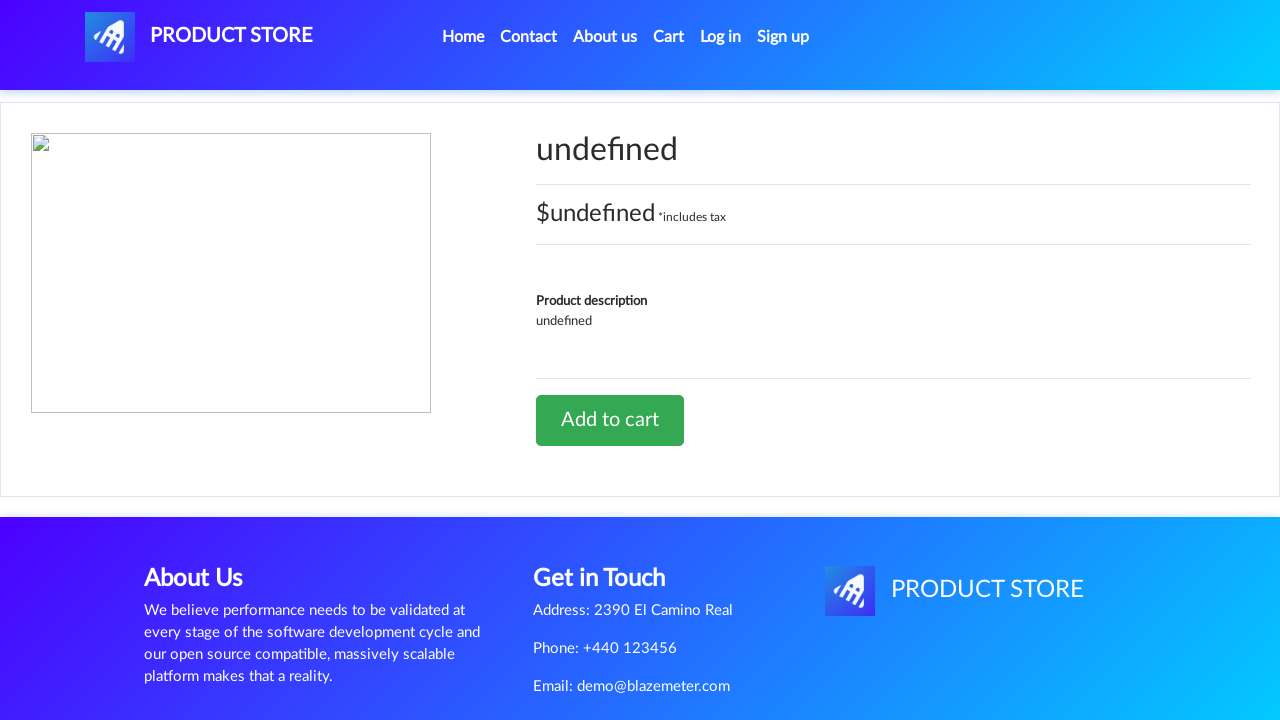

Assertion passed: undefined content confirmed for invalid product ID
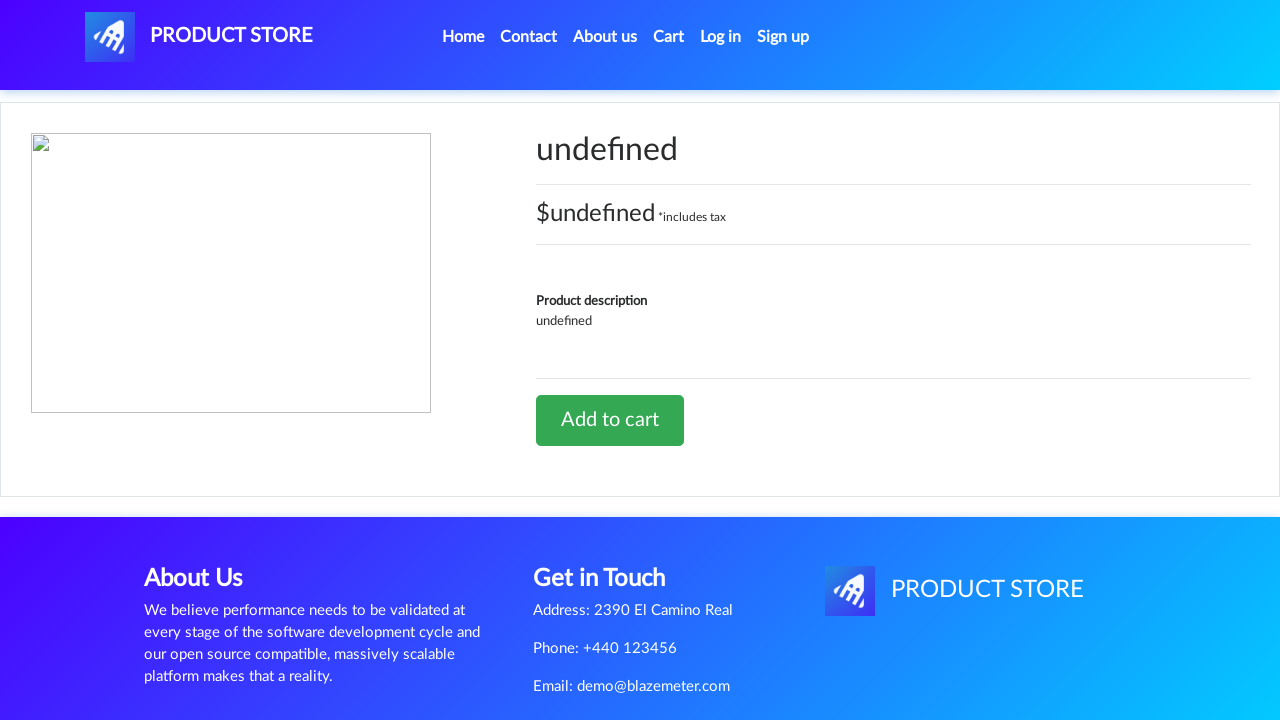

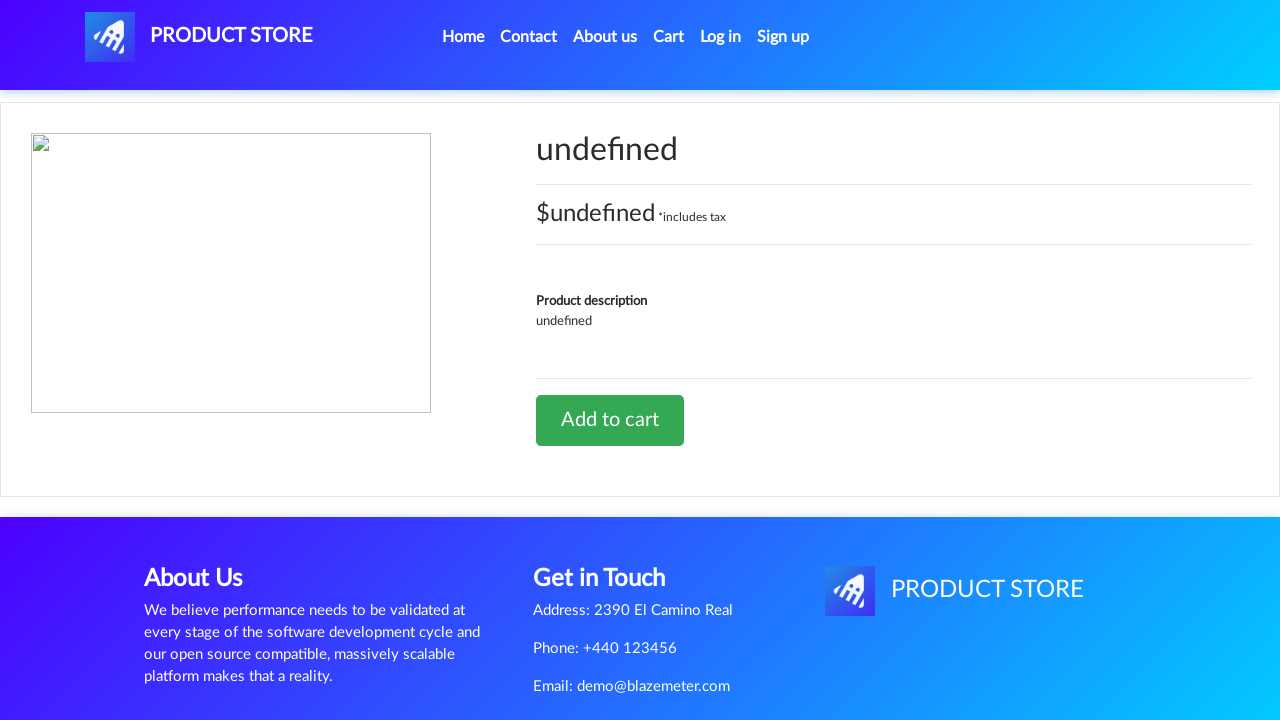